Tests drag and drop functionality by dragging an element from column A to column B

Starting URL: http://the-internet.herokuapp.com/drag_and_drop

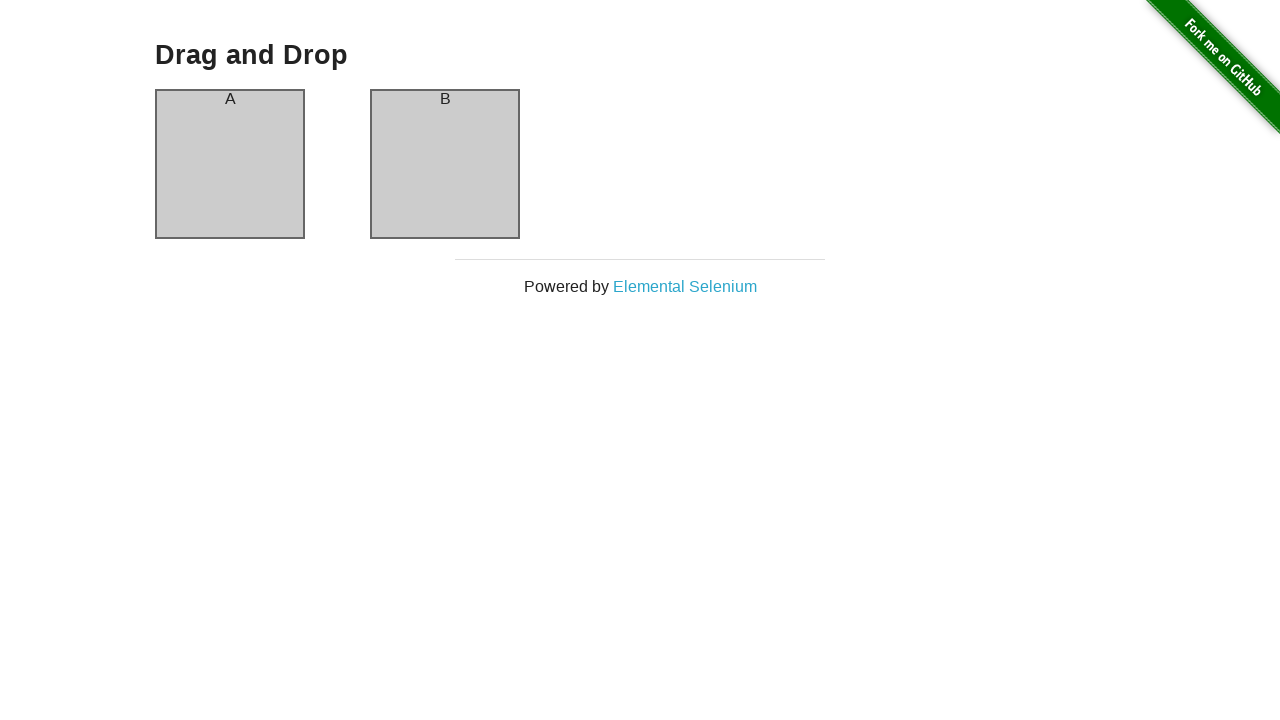

Waited for column A element to be visible
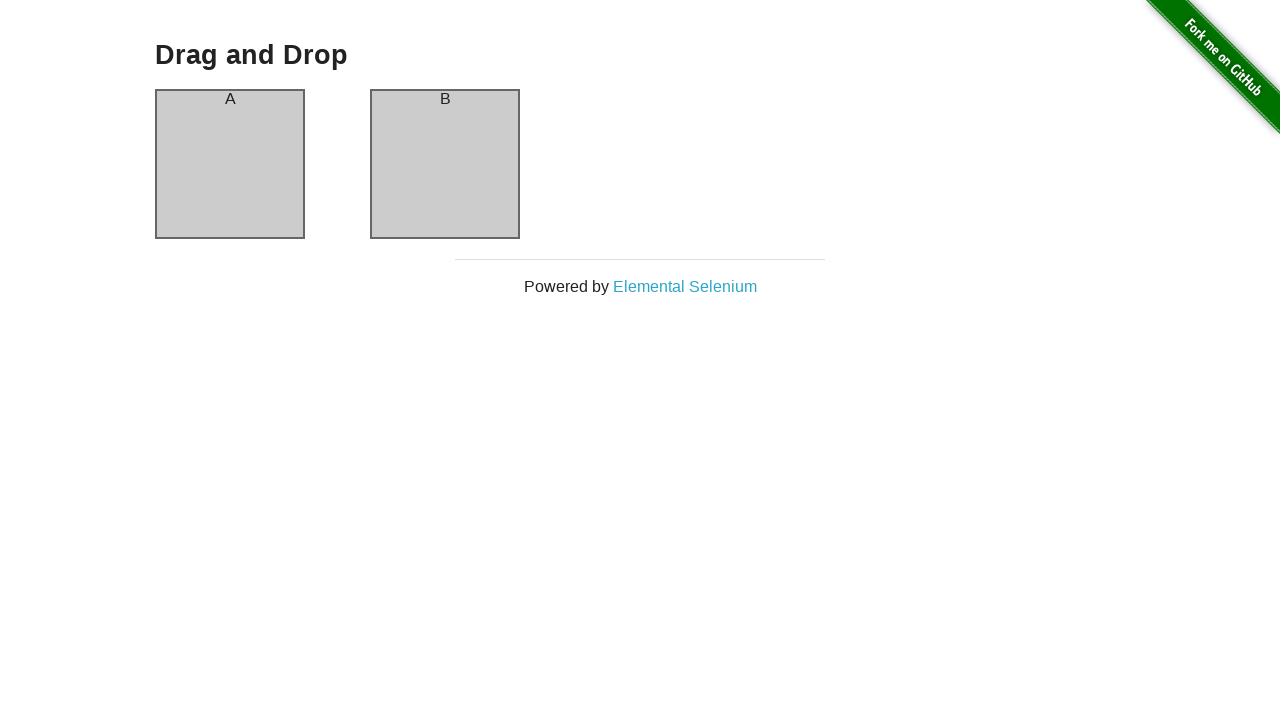

Waited for column B element to be visible
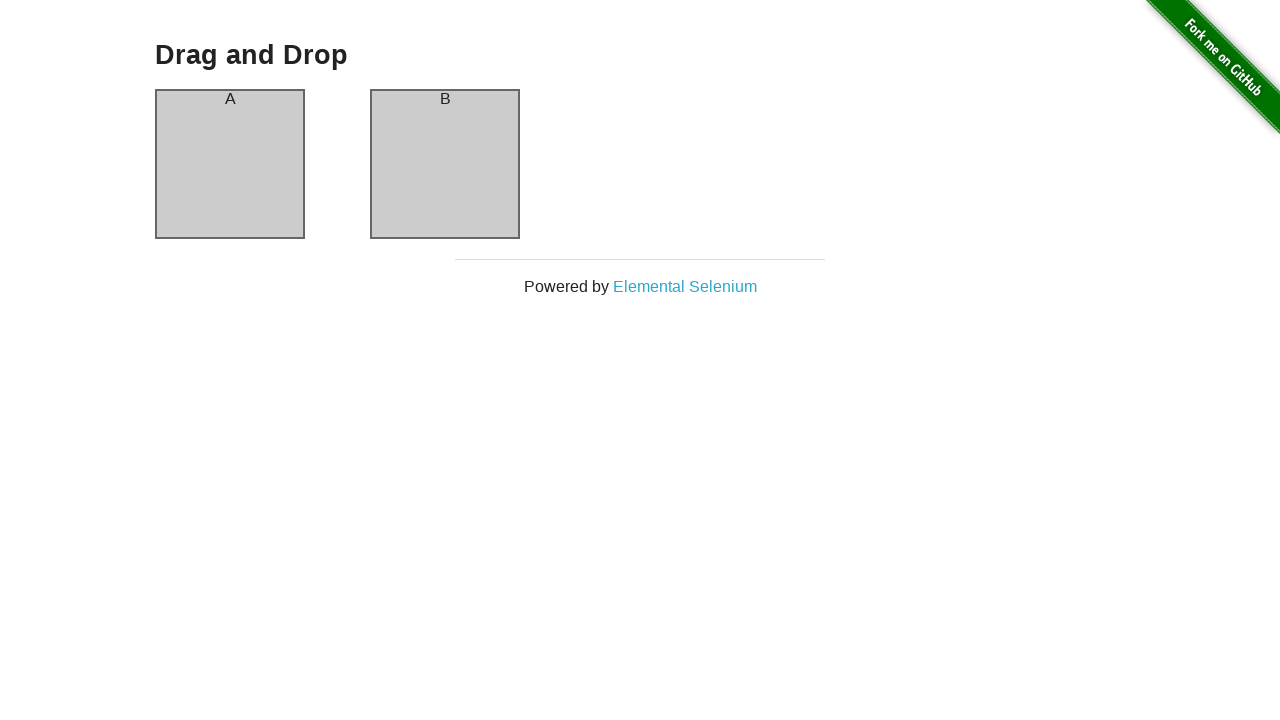

Located source element (column A)
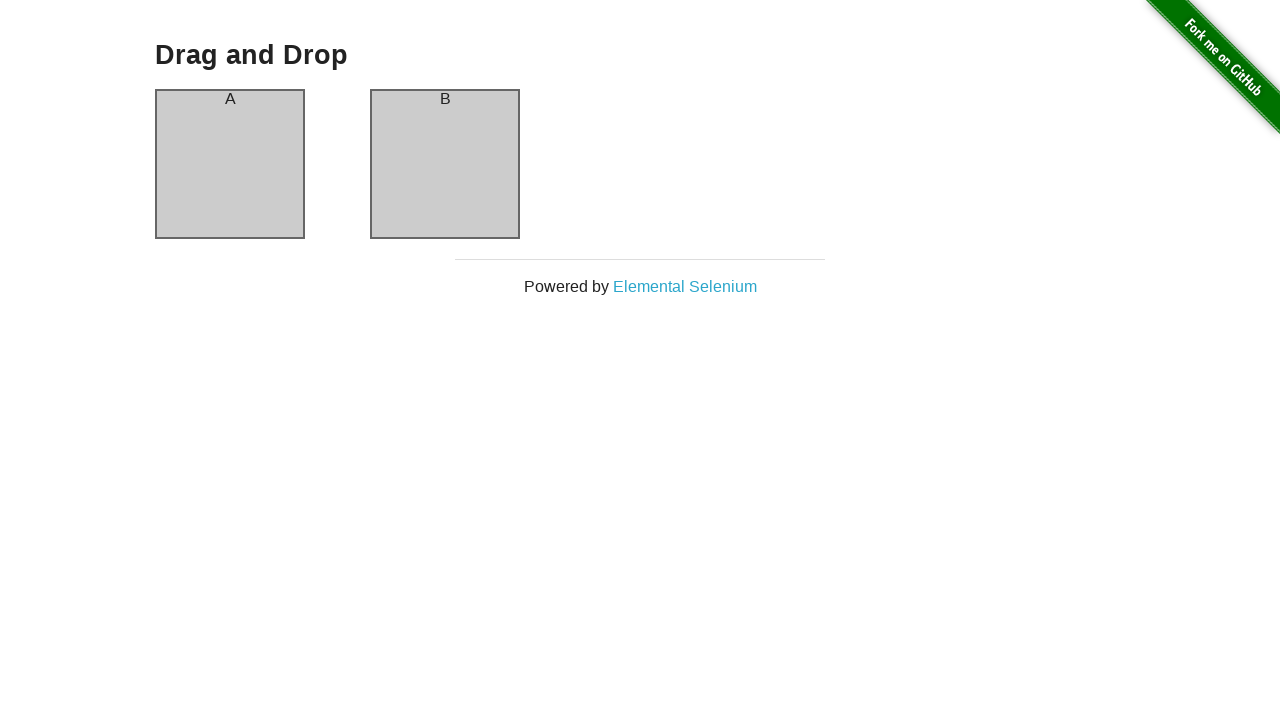

Located target element (column B)
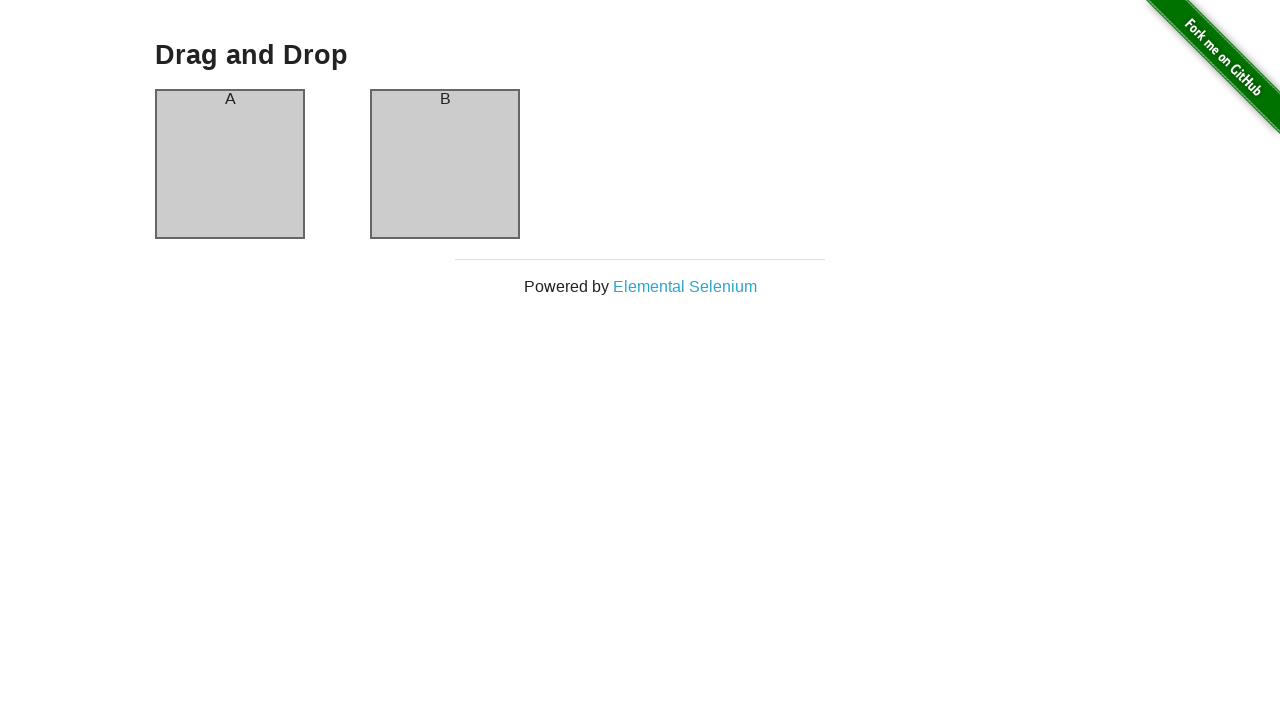

Dragged element from column A to column B at (445, 164)
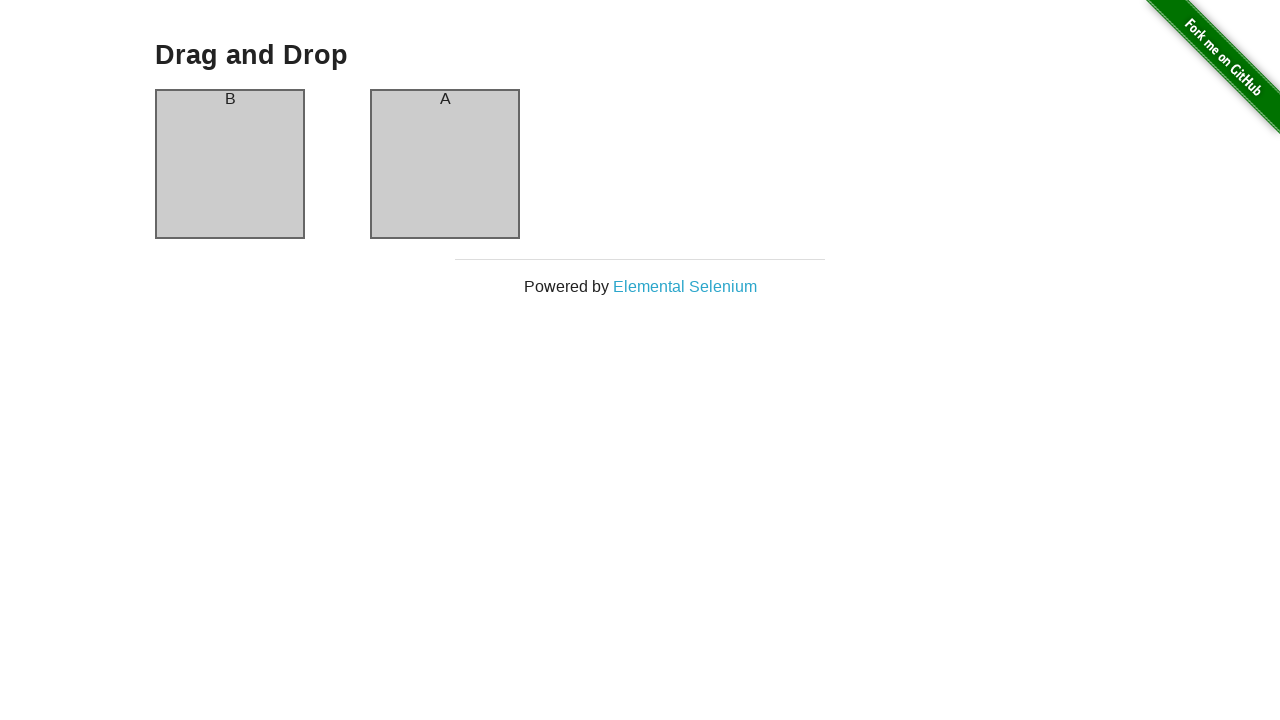

Waited 1 second for drag and drop action to complete
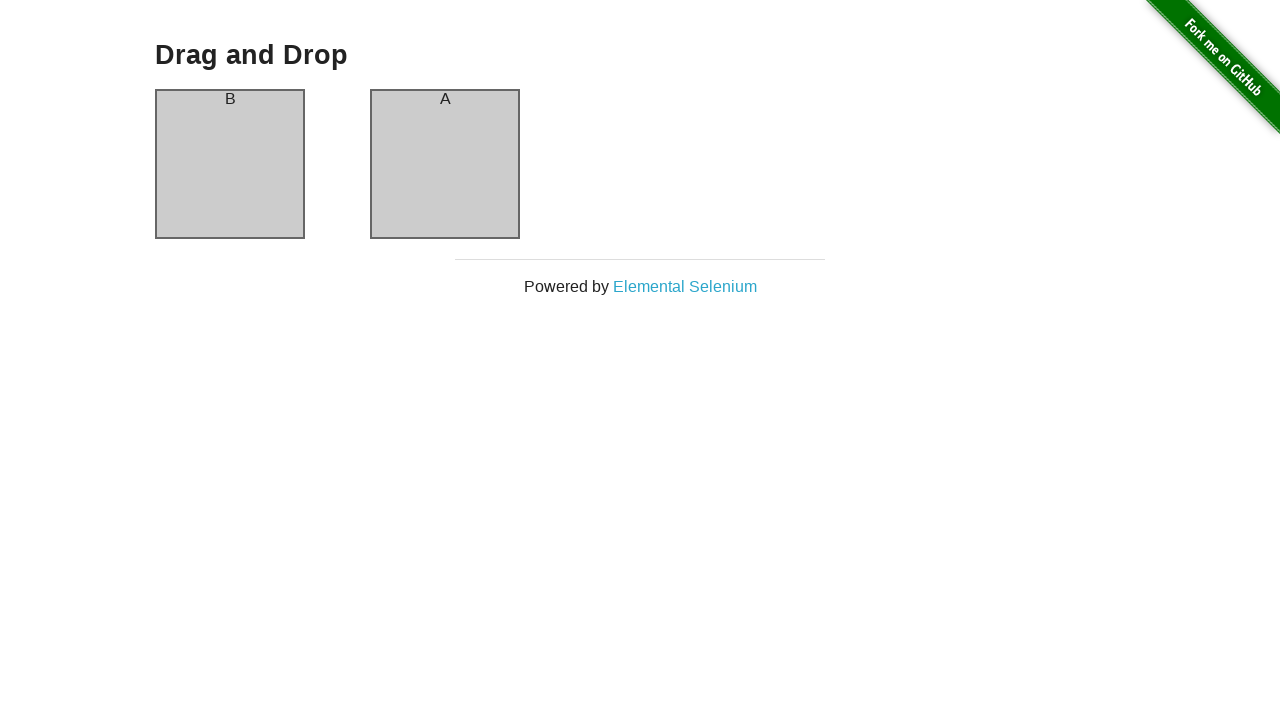

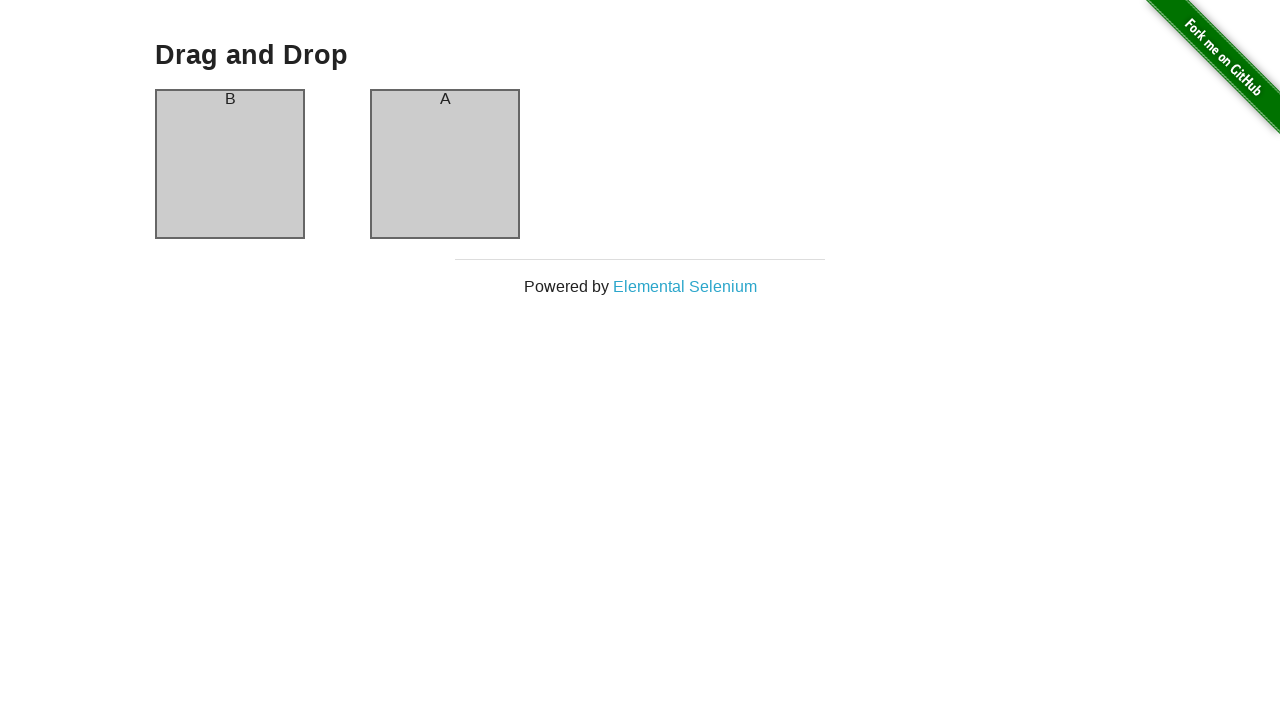